Tests dropdown menu functionality by selecting options using different methods - by index, visible text, and value

Starting URL: https://demoqa.com/select-menu

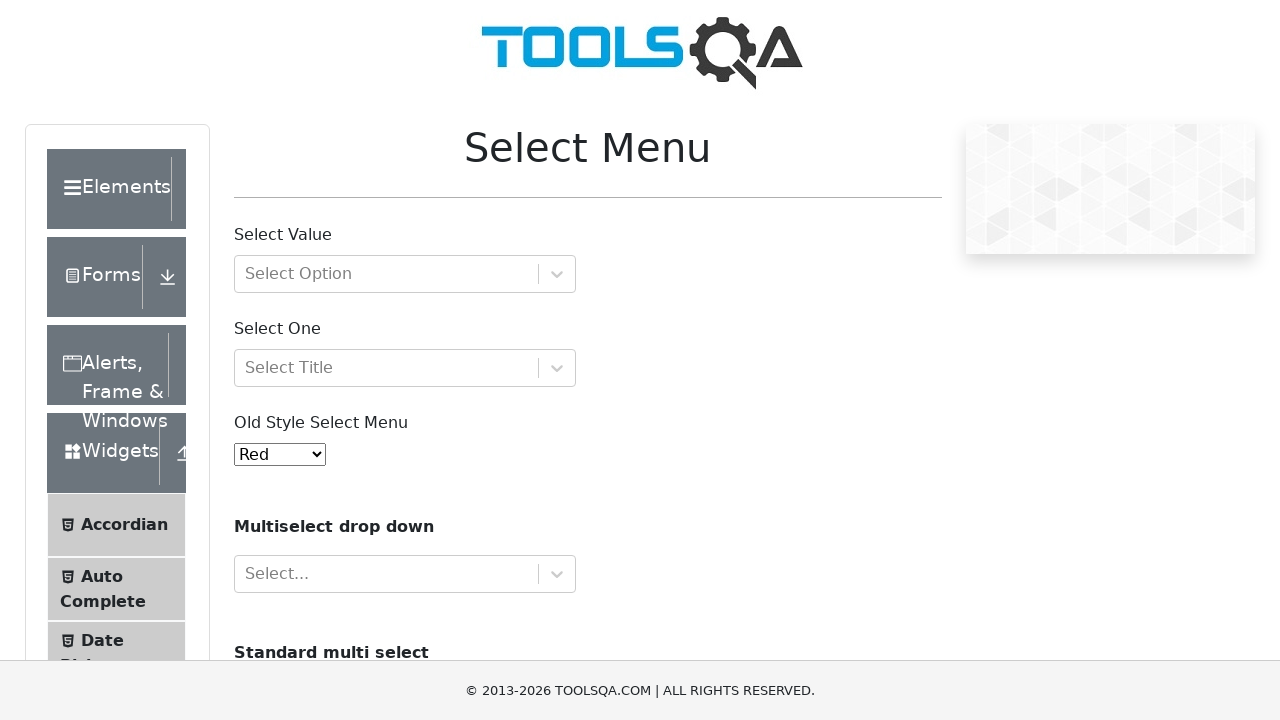

Located dropdown menu element
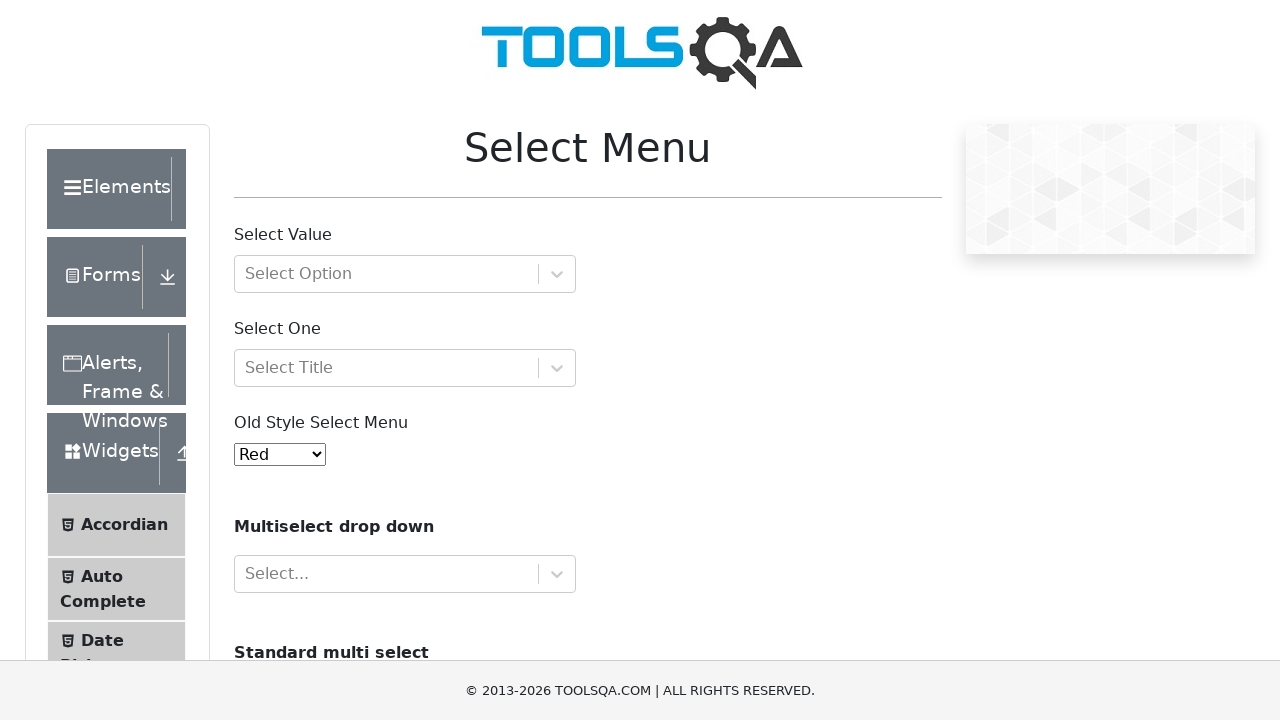

Retrieved all dropdown options
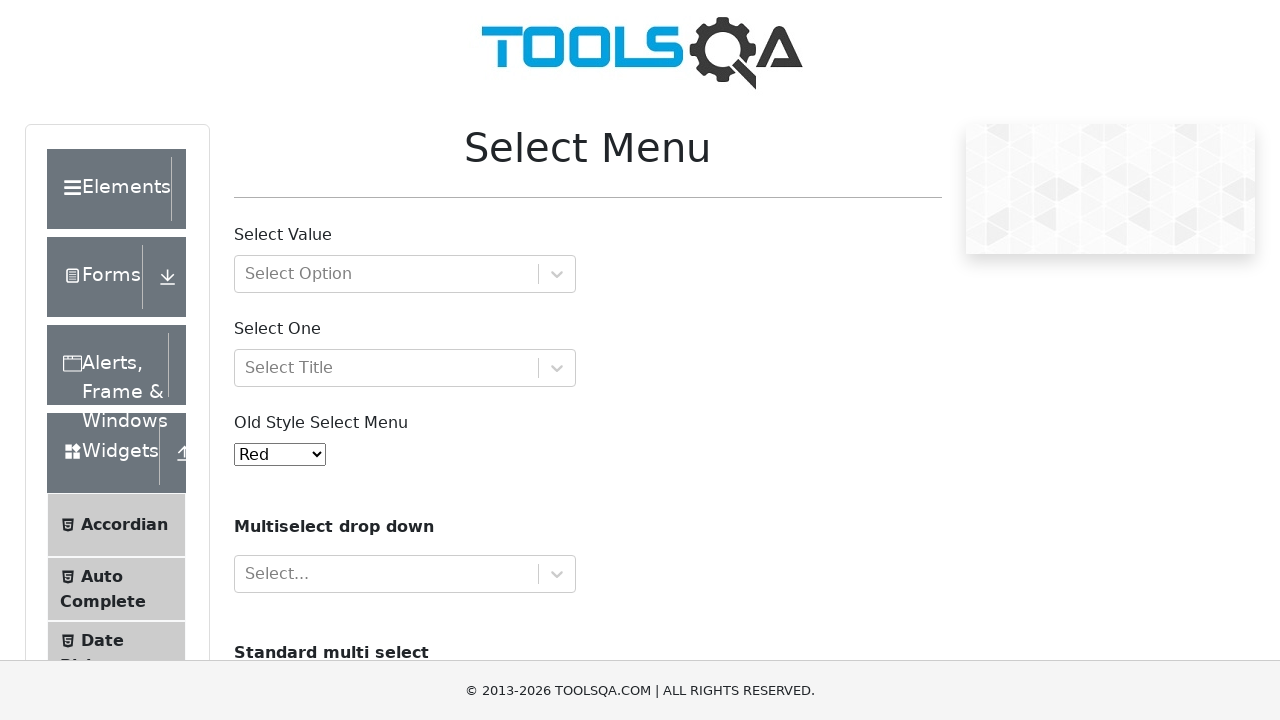

Selected 'Purple' option by index 4 on #oldSelectMenu
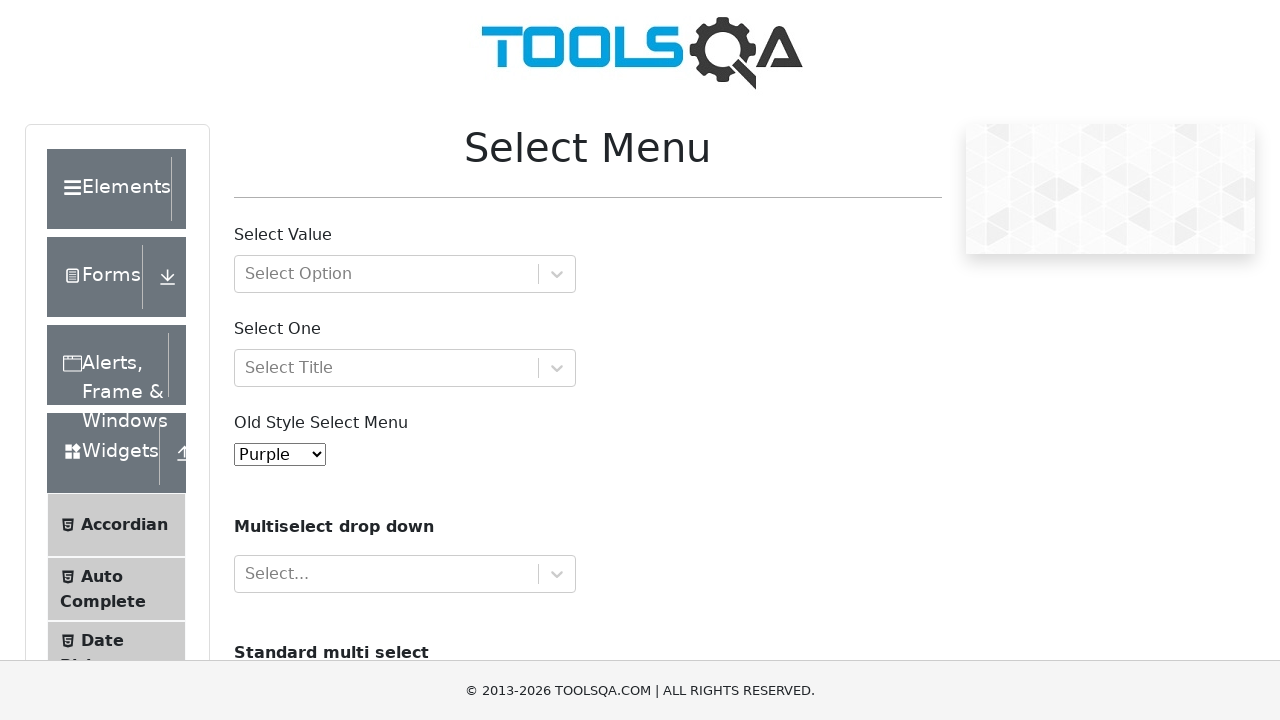

Waited 2 seconds for visual feedback after selecting Purple
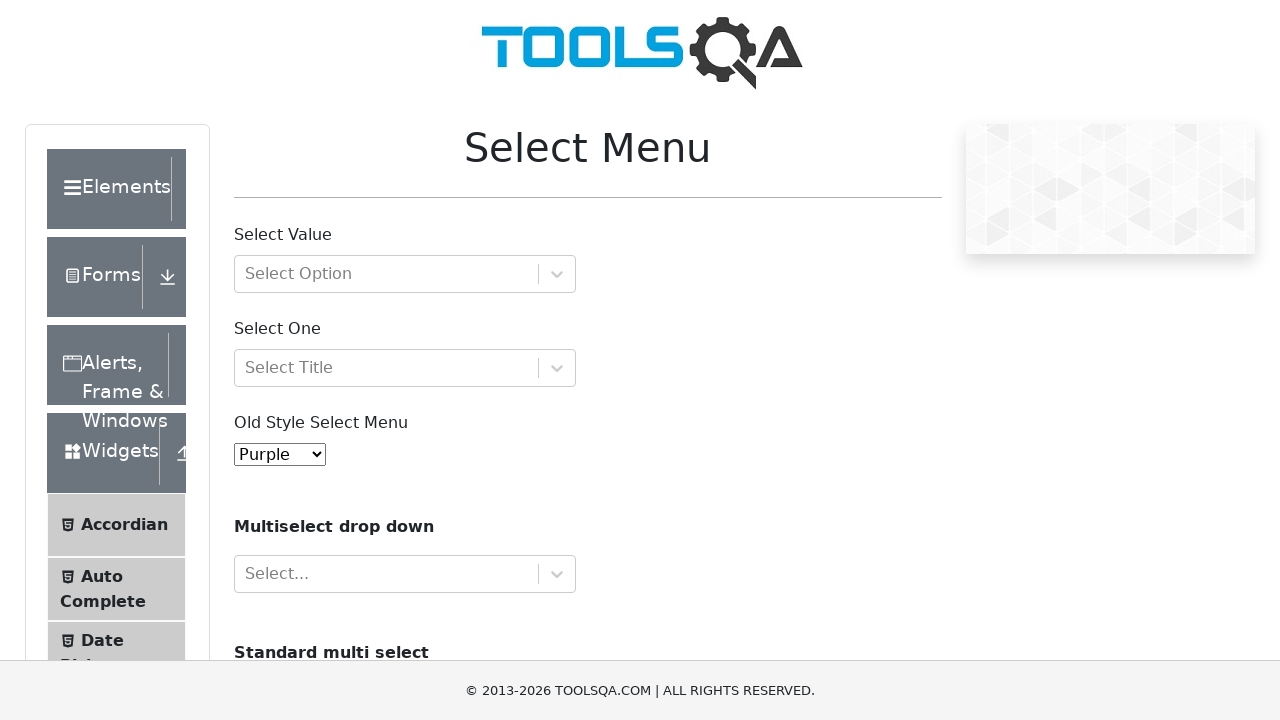

Selected 'Magenta' option by visible text on #oldSelectMenu
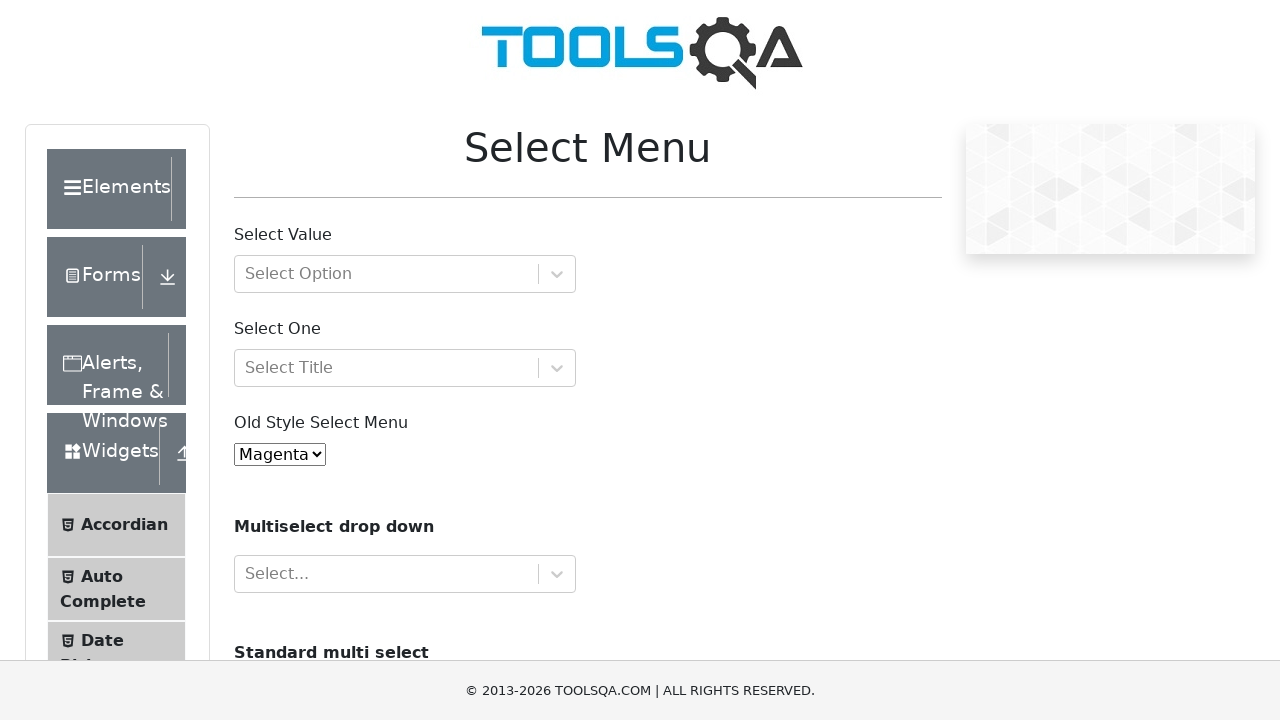

Waited 2 seconds for visual feedback after selecting Magenta
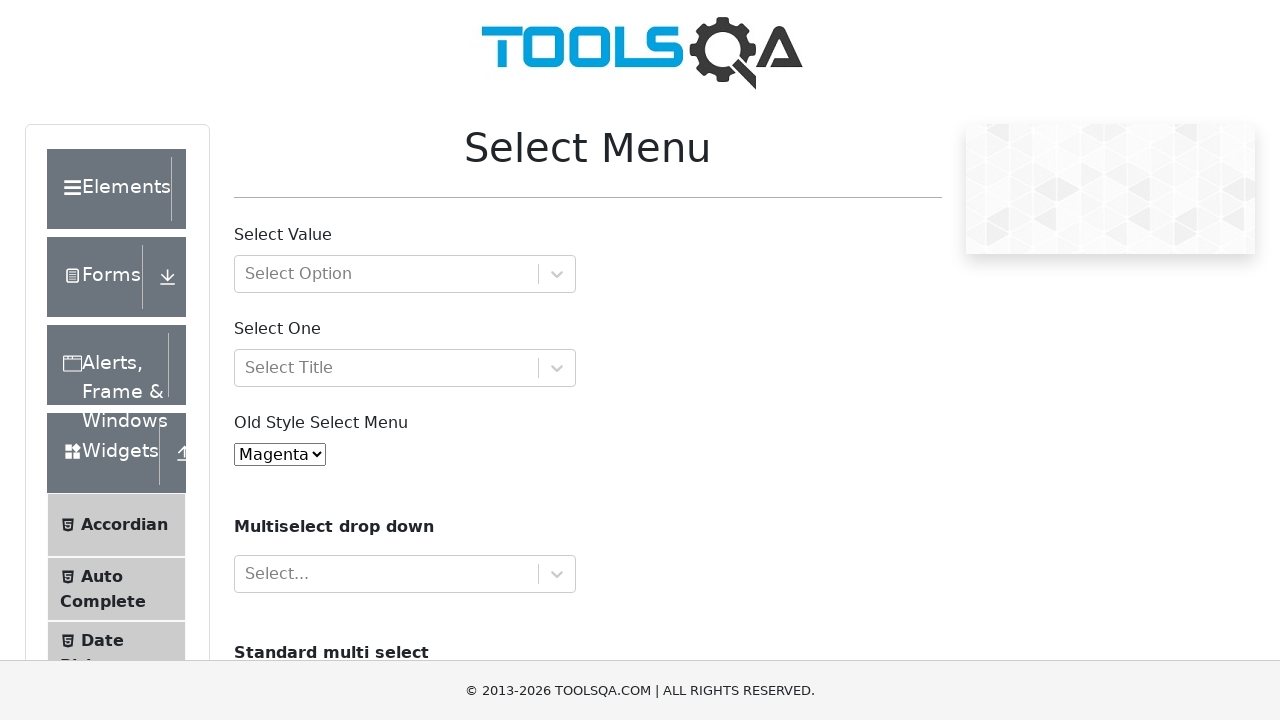

Selected option with value='7' using value attribute on #oldSelectMenu
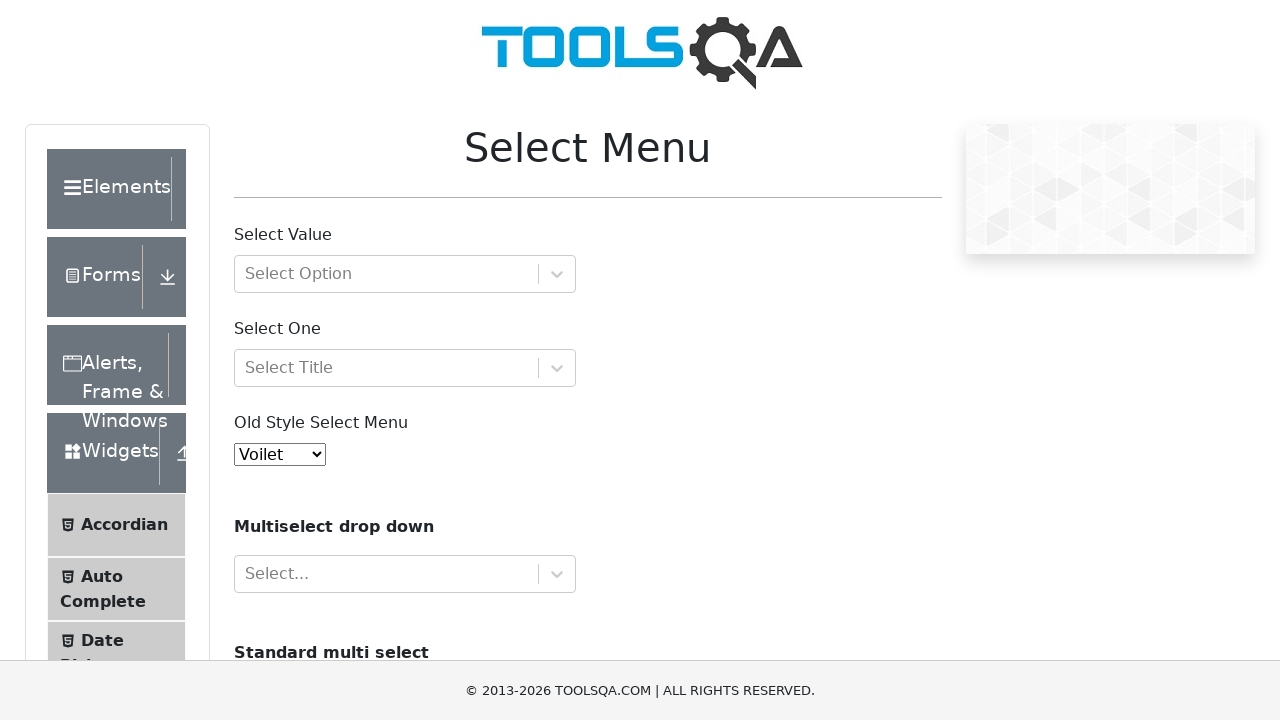

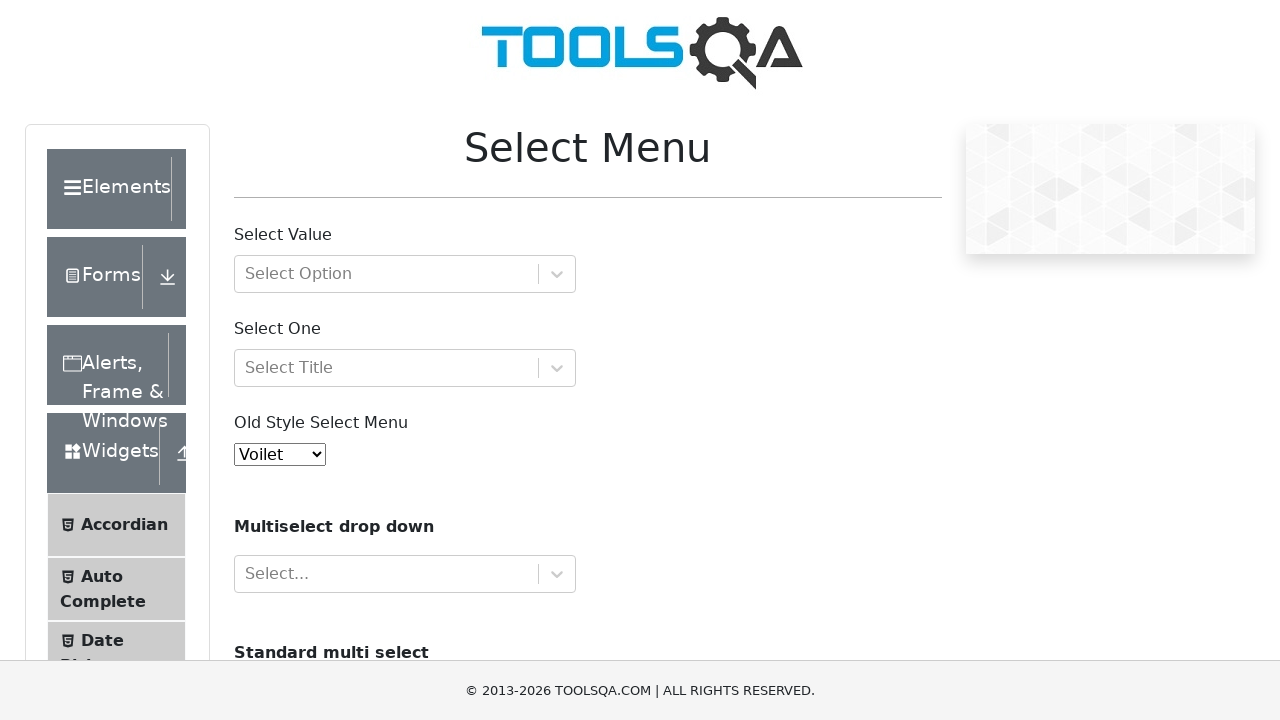